Tests JavaScript alert and confirmation popup handling by clicking alert buttons, accepting alerts, and interacting with confirmation dialogs

Starting URL: https://rahulshettyacademy.com/AutomationPractice/

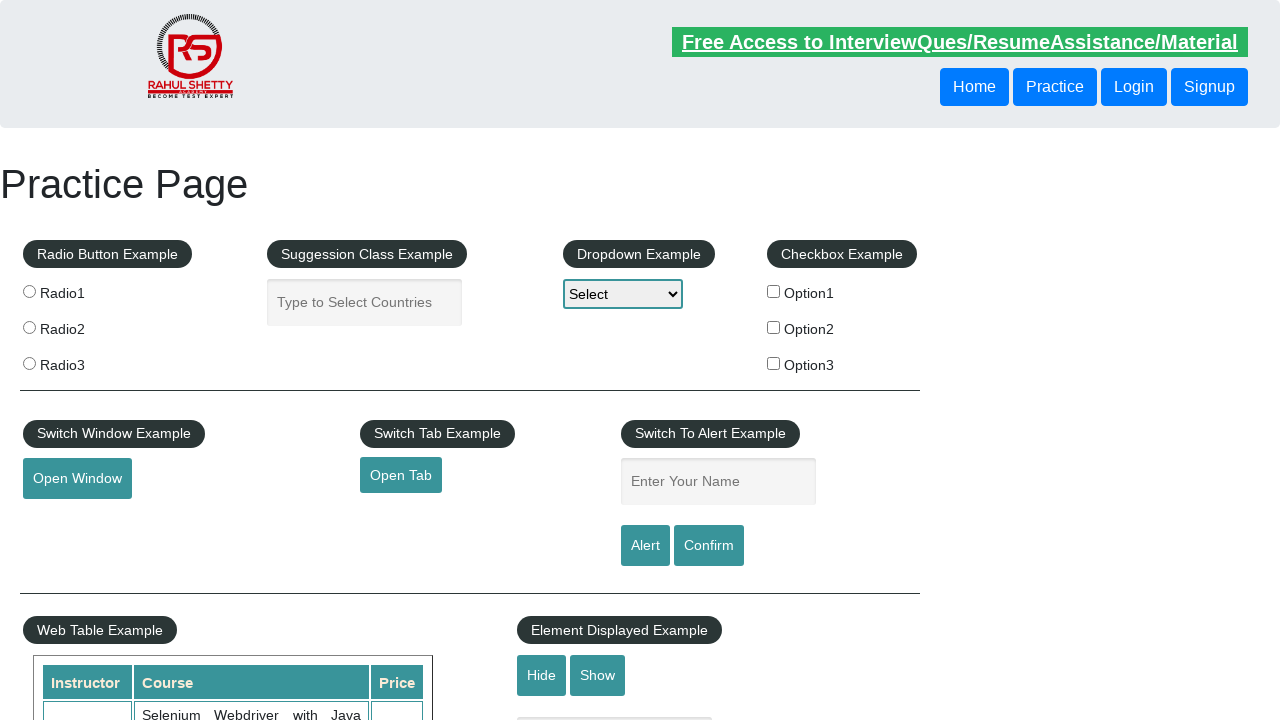

Clicked alert button to trigger JavaScript alert popup at (645, 546) on #alertbtn
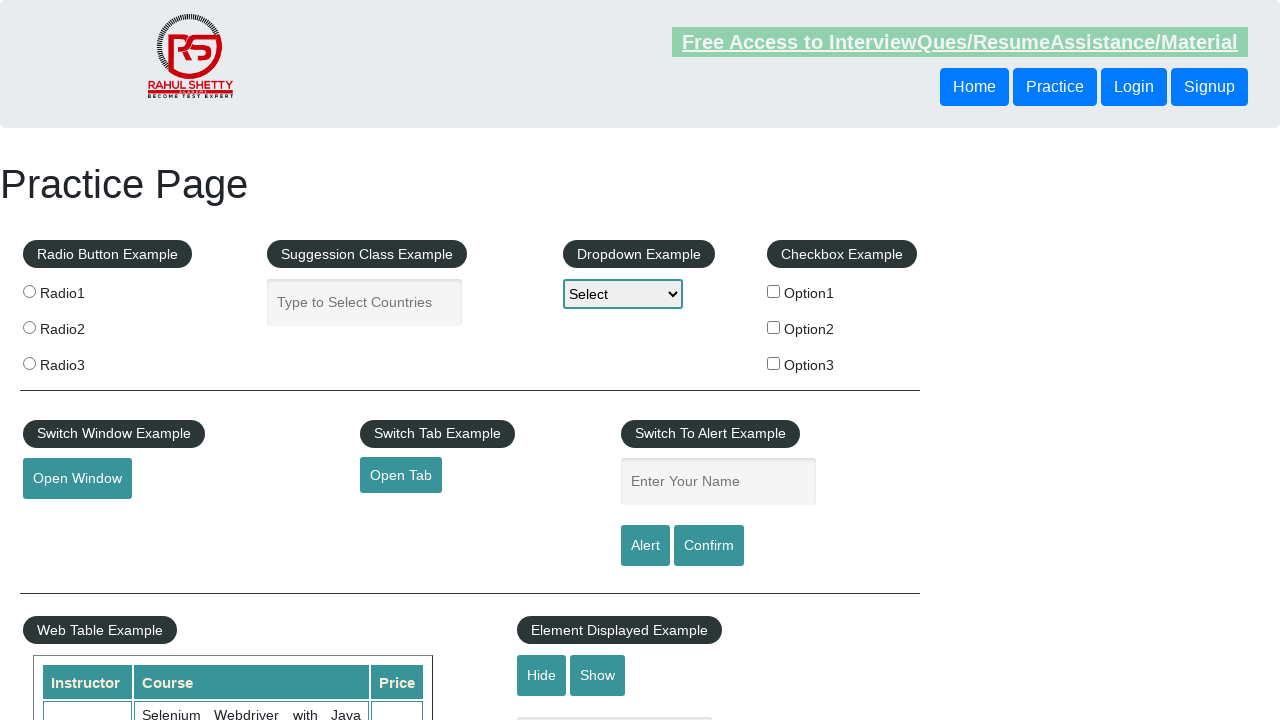

Set up dialog handler to accept alerts and confirmations
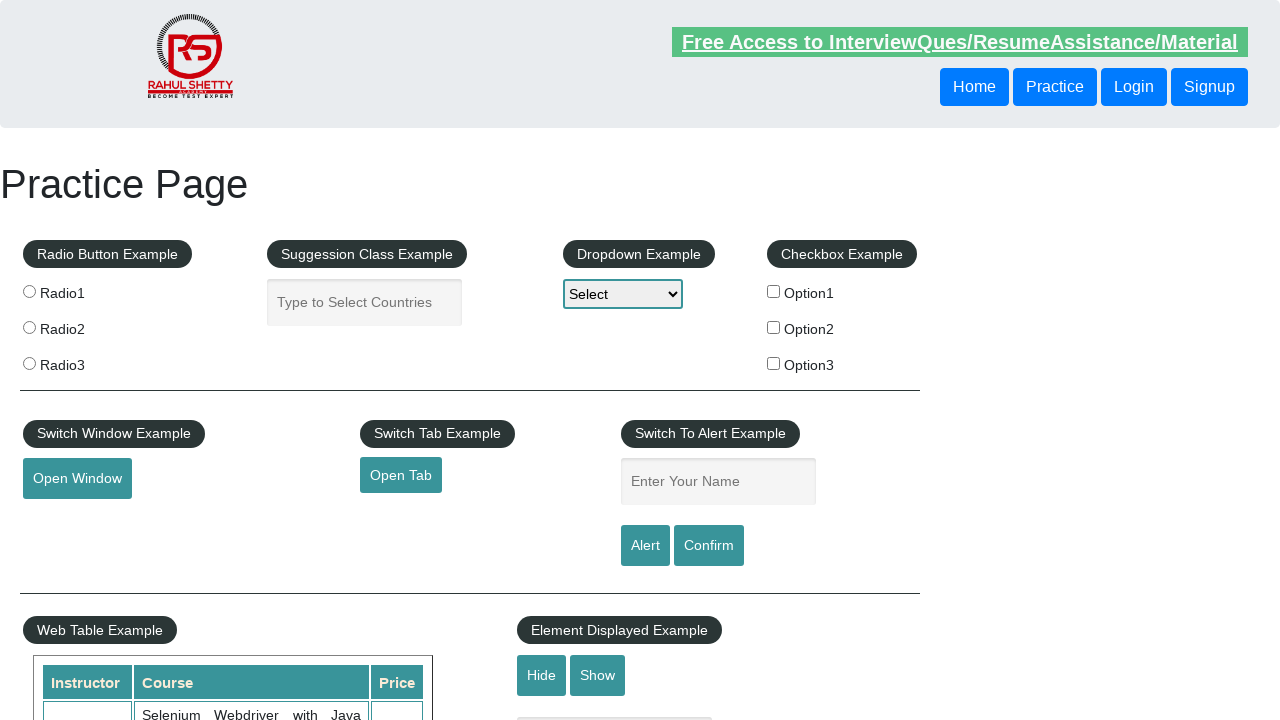

Clicked confirmation button to trigger confirmation dialog at (709, 546) on [value='Confirm']
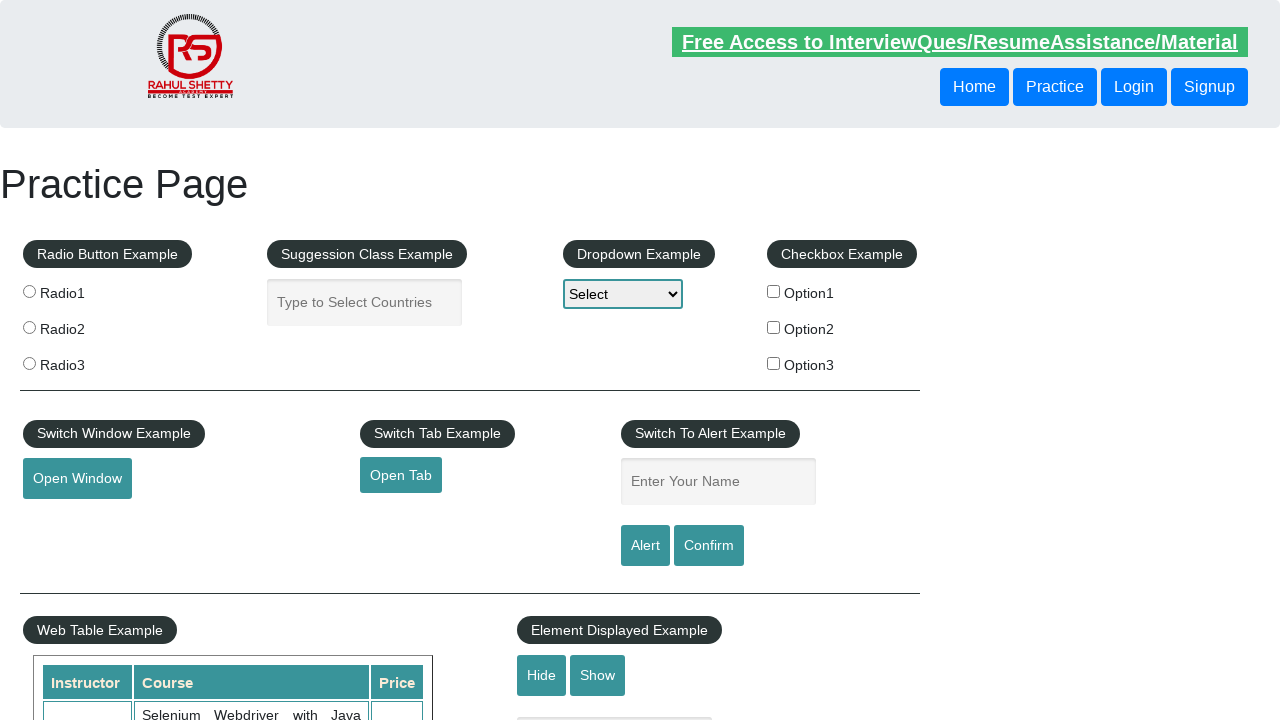

Waited for confirmation dialog to be processed
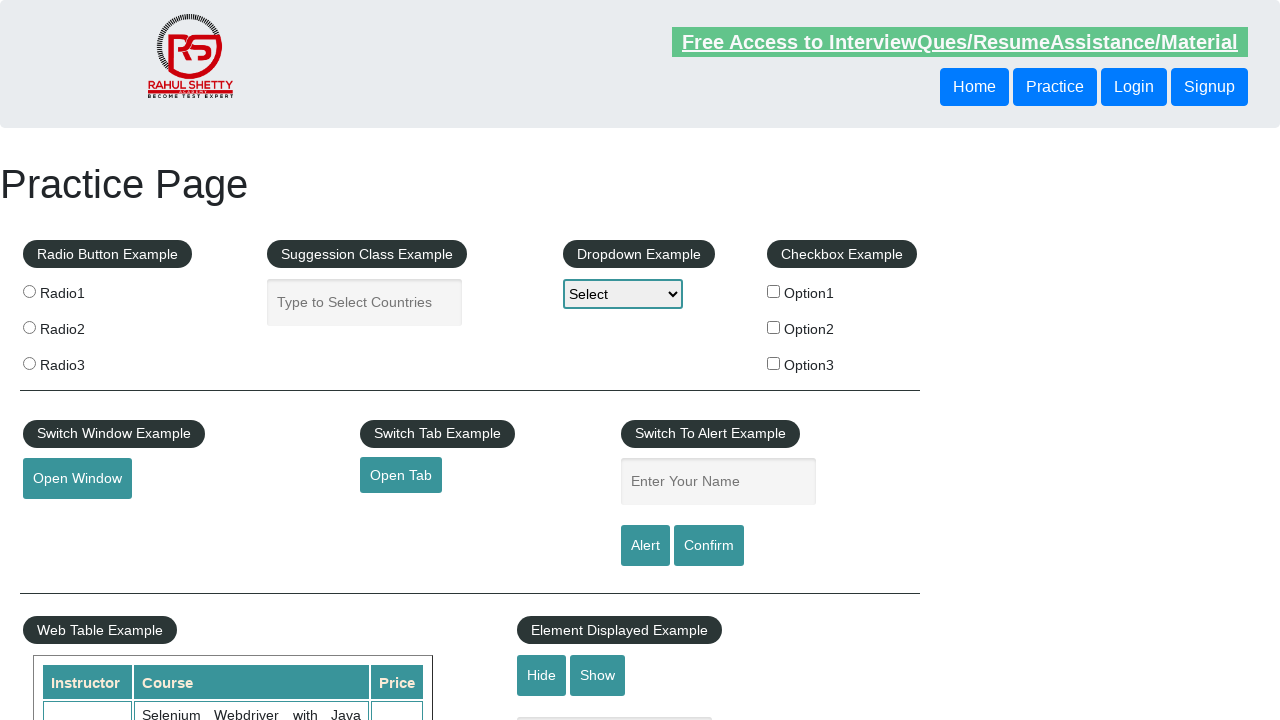

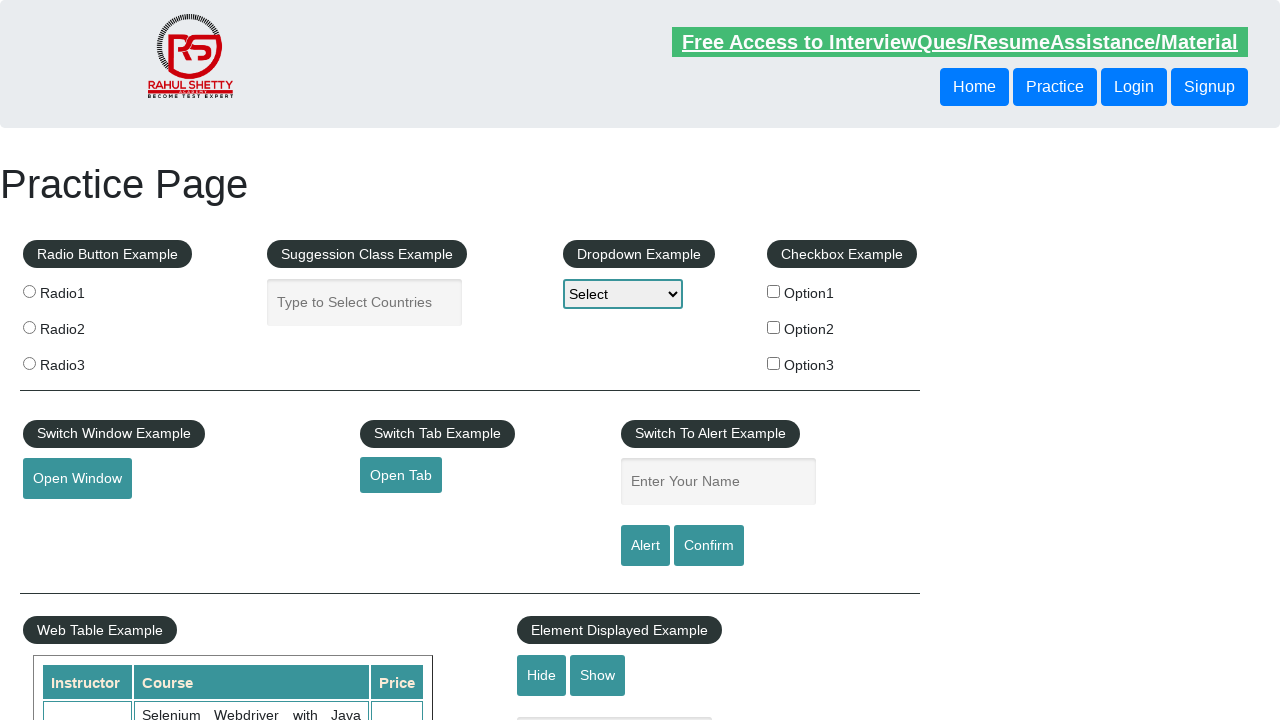